Tests navigation using link text selector to click on A/B Testing link

Starting URL: https://the-internet.herokuapp.com/

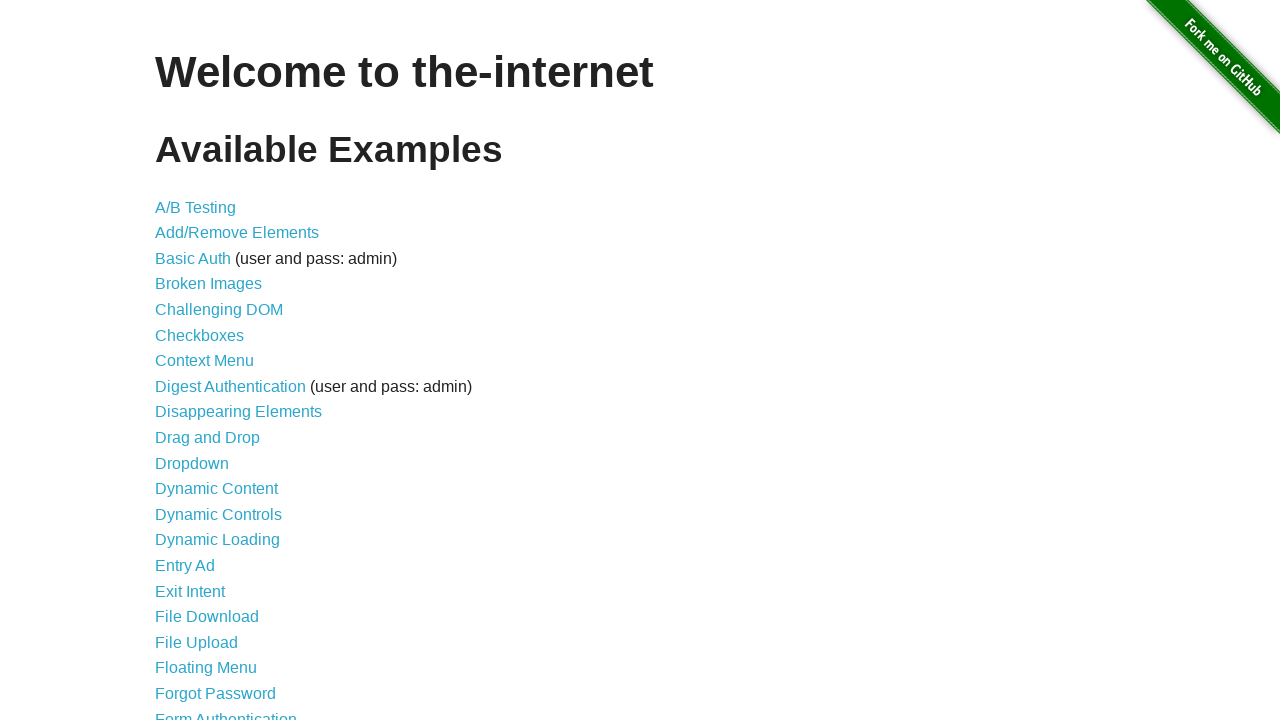

Navigated to the-internet.herokuapp.com home page
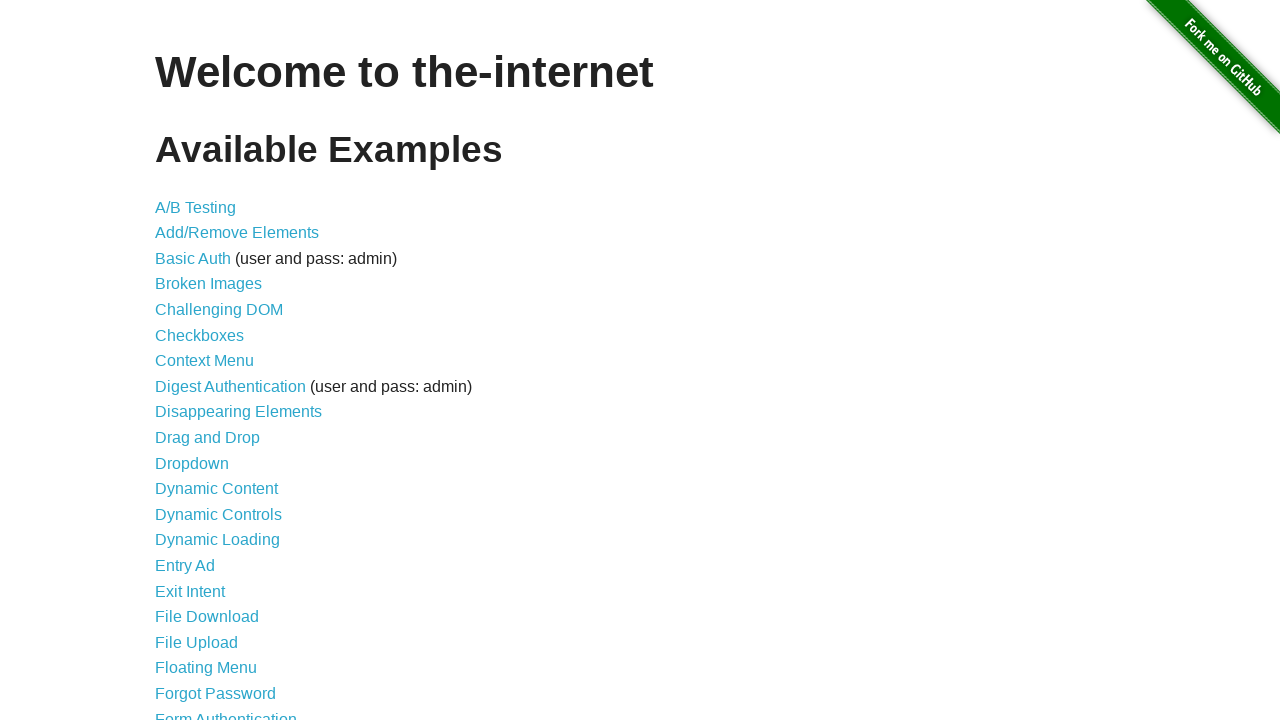

Clicked on A/B Testing link using link text selector at (196, 207) on text=A/B Testing
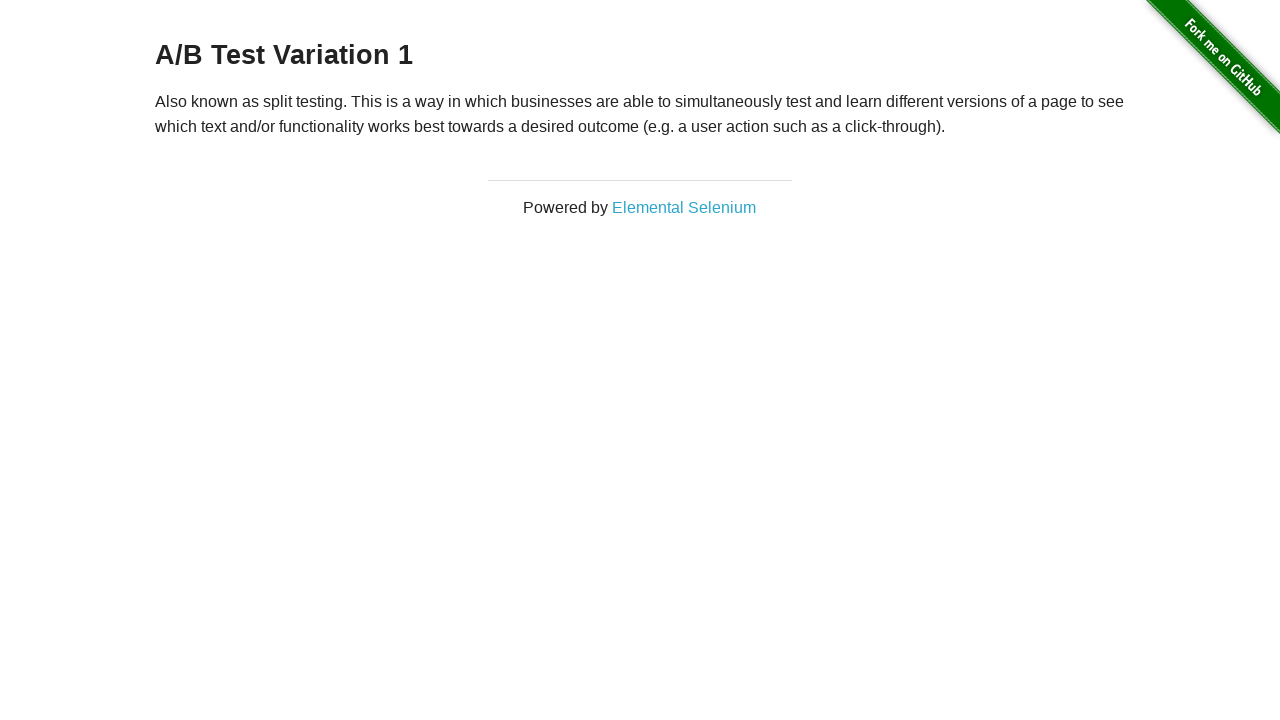

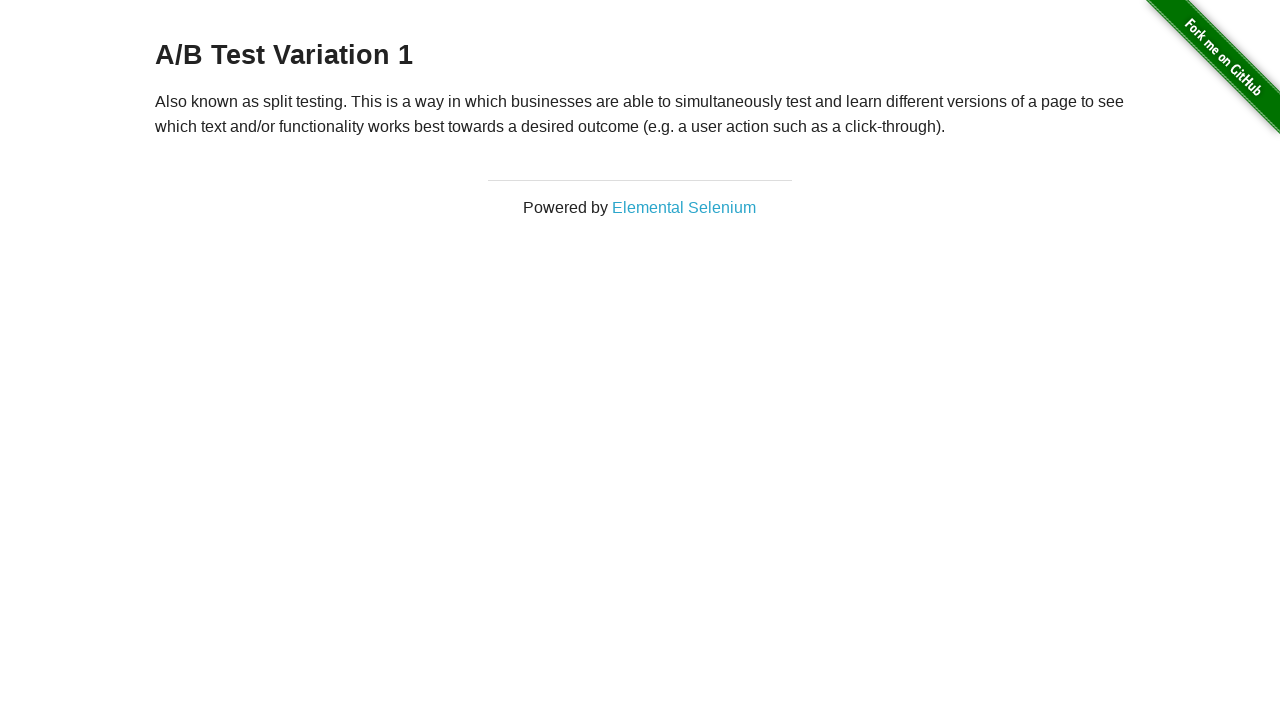